Tests browser window handling by opening new tabs and windows, switching between them, and verifying content in the new tab. Tests three scenarios: new tab, new window, and new window with message.

Starting URL: https://demoqa.com/browser-windows

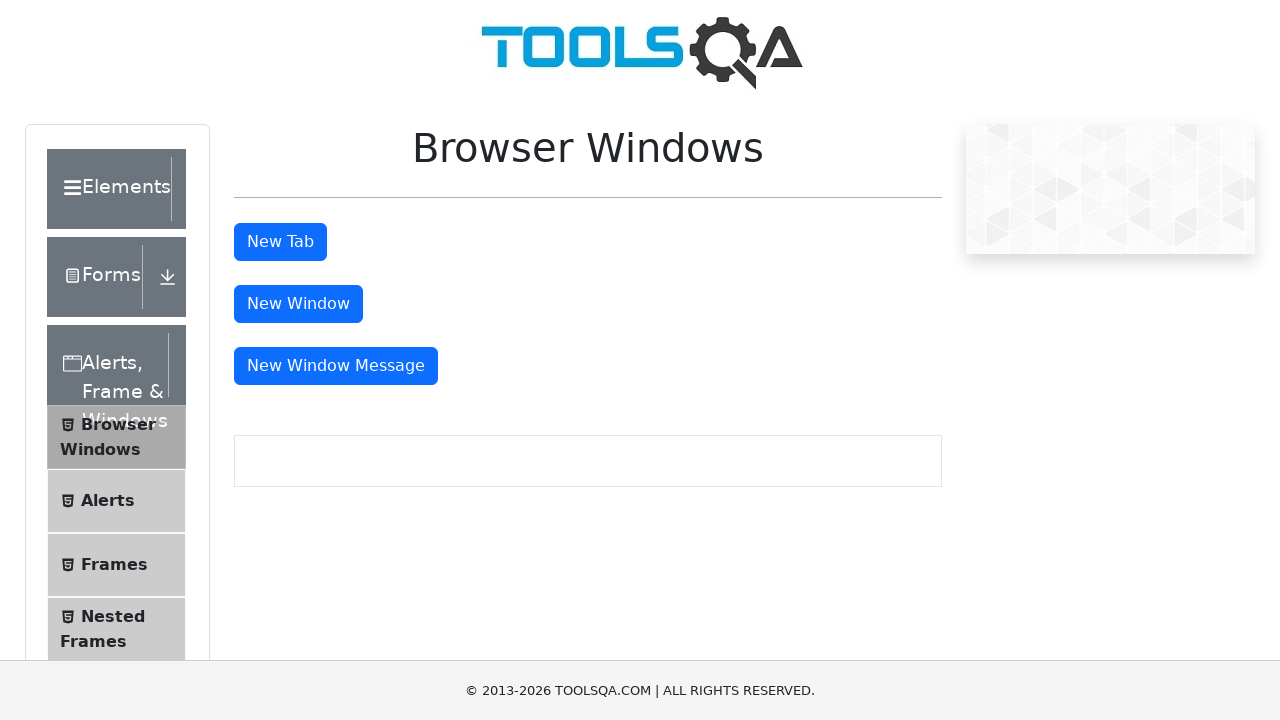

Clicked new tab button at (280, 242) on #tabButton
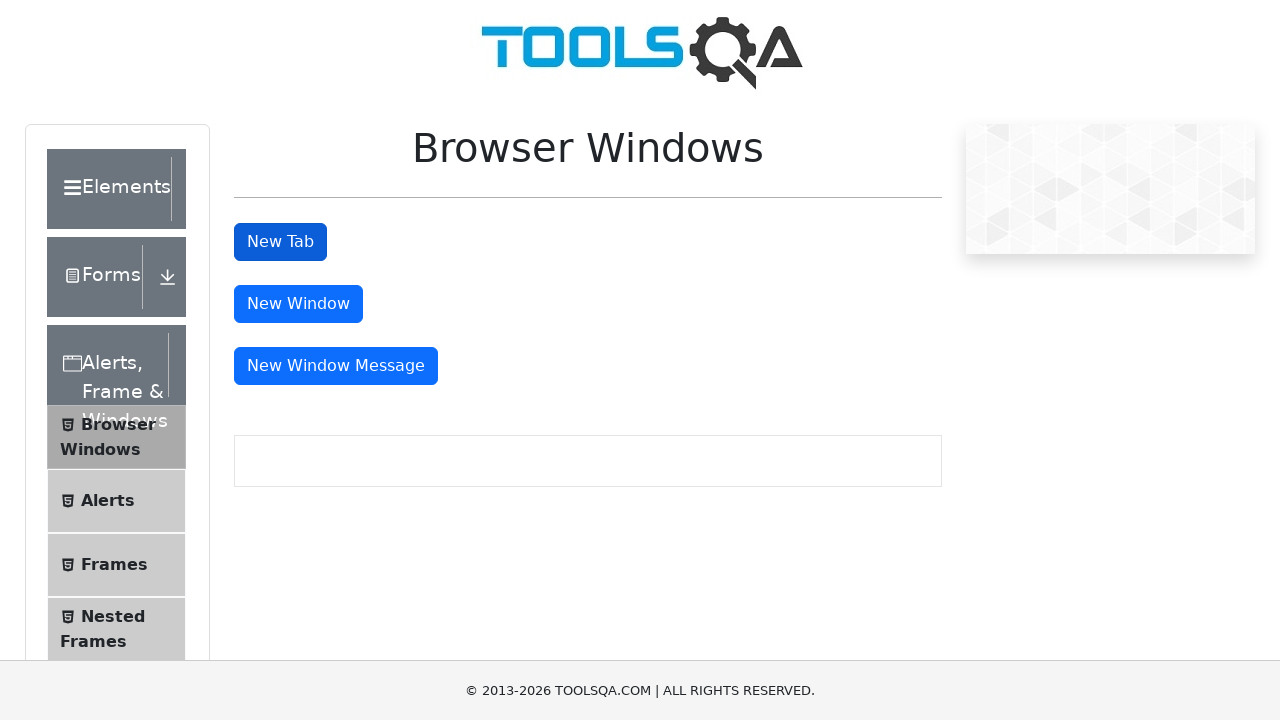

Waited for new tab to open
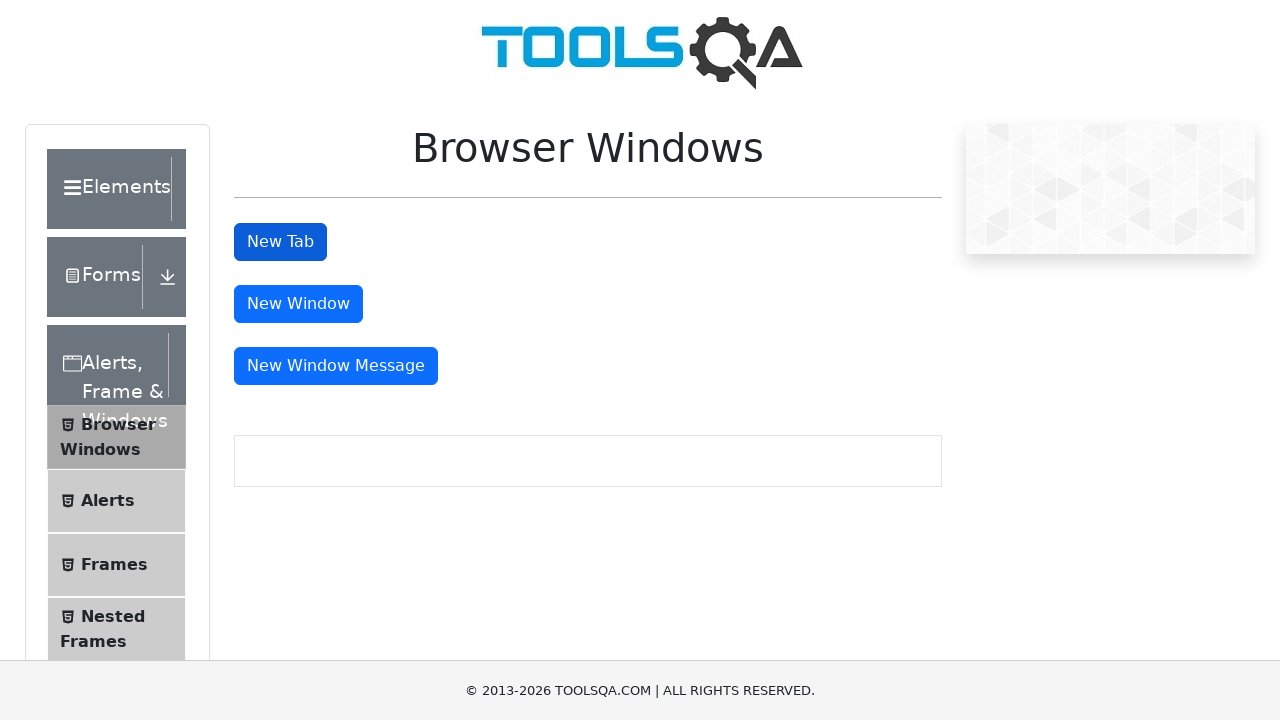

Retrieved all pages from context
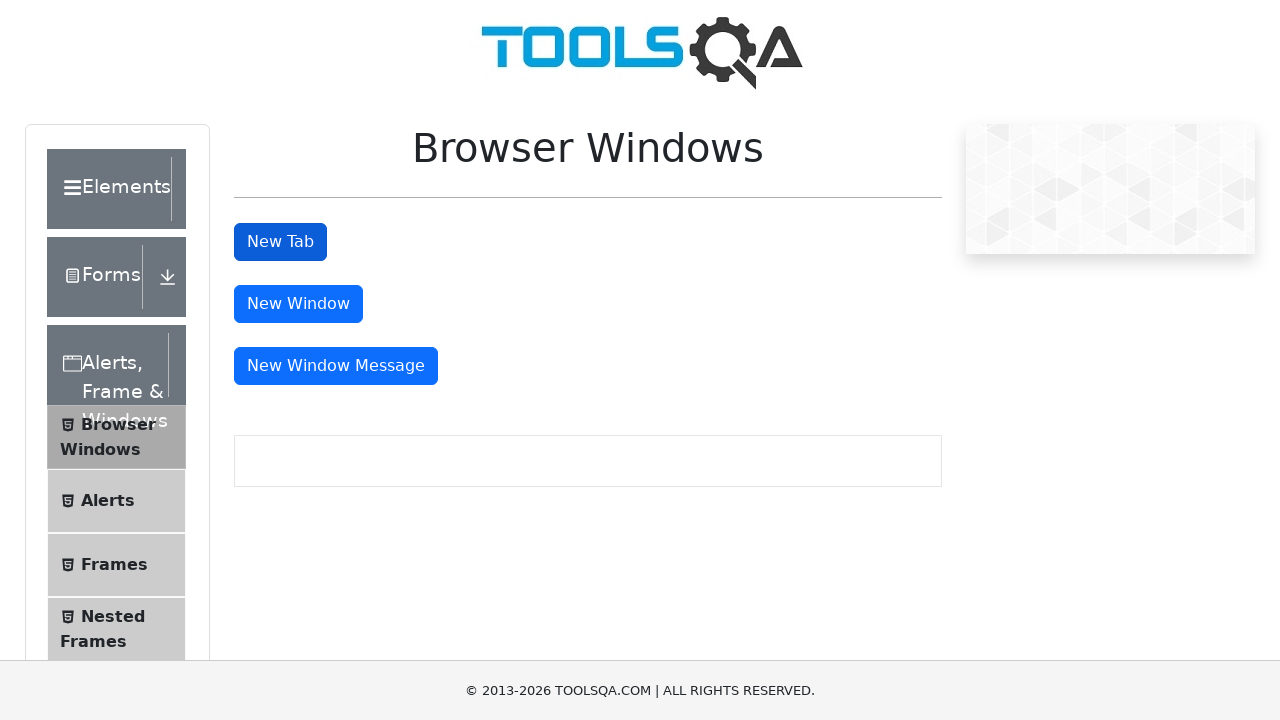

Switched to new tab (last page in context)
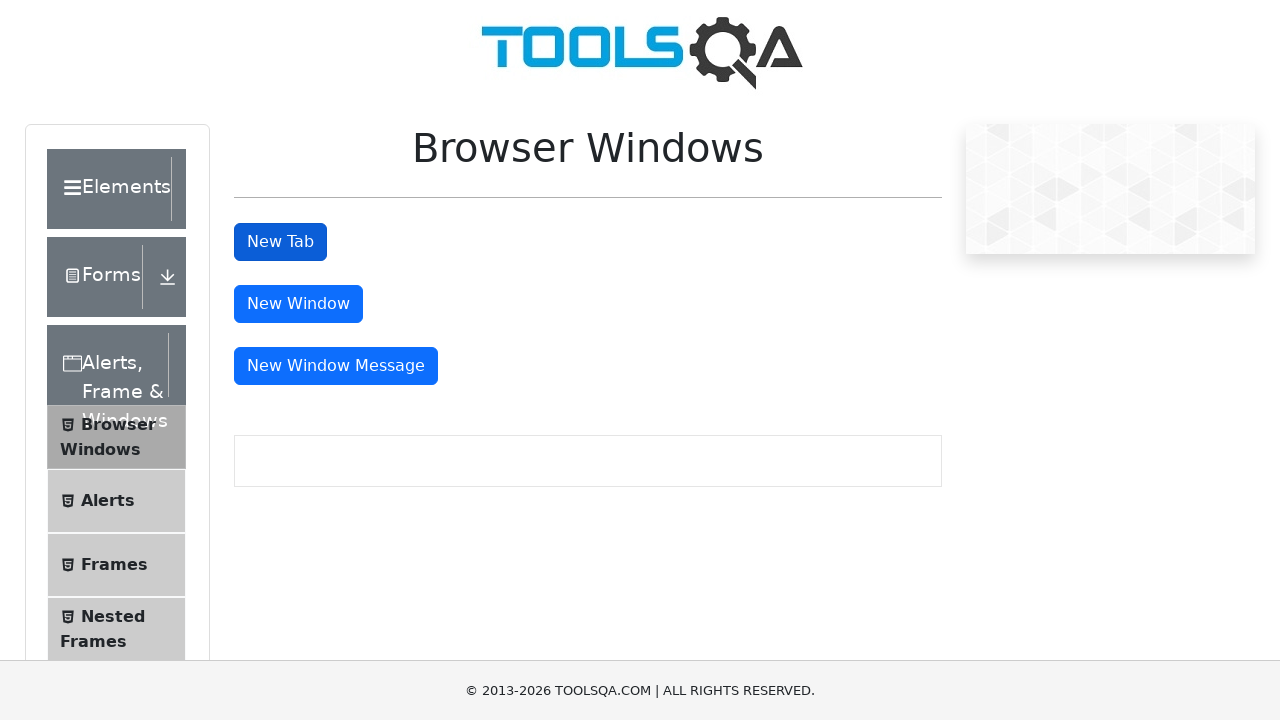

Waited for sample heading to load in new tab
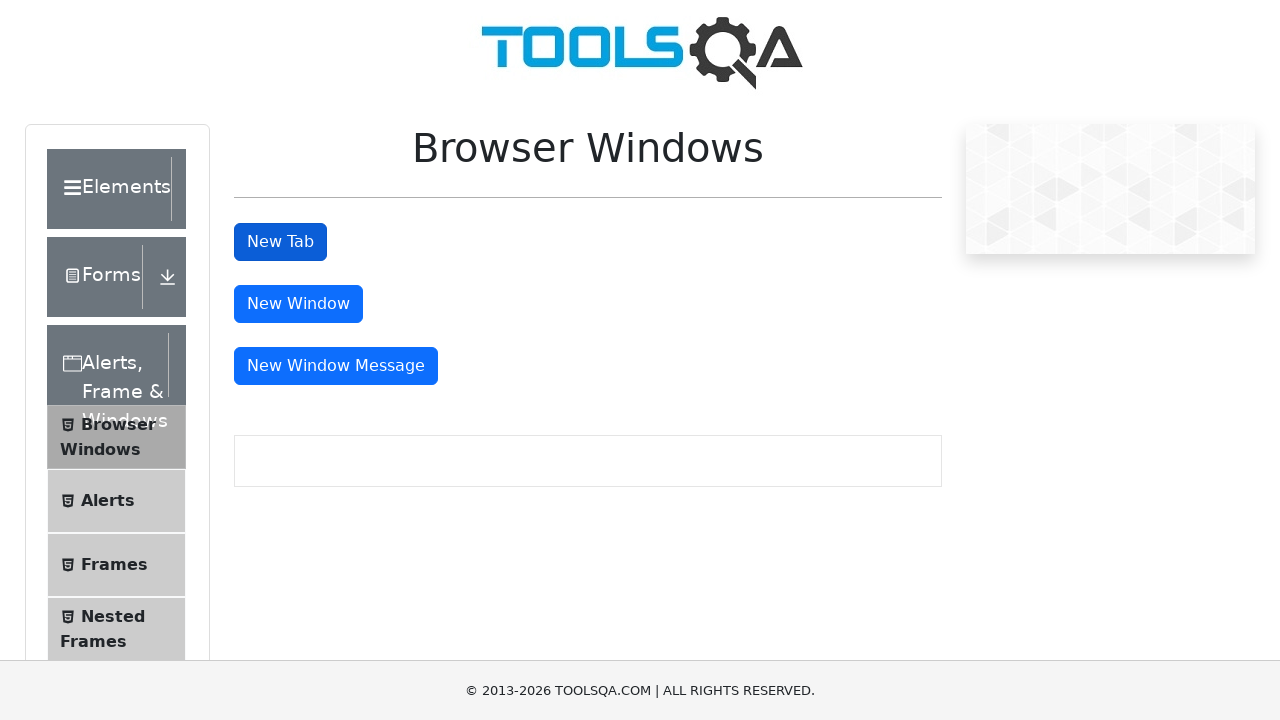

Retrieved heading text from new tab: 'This is a sample page'
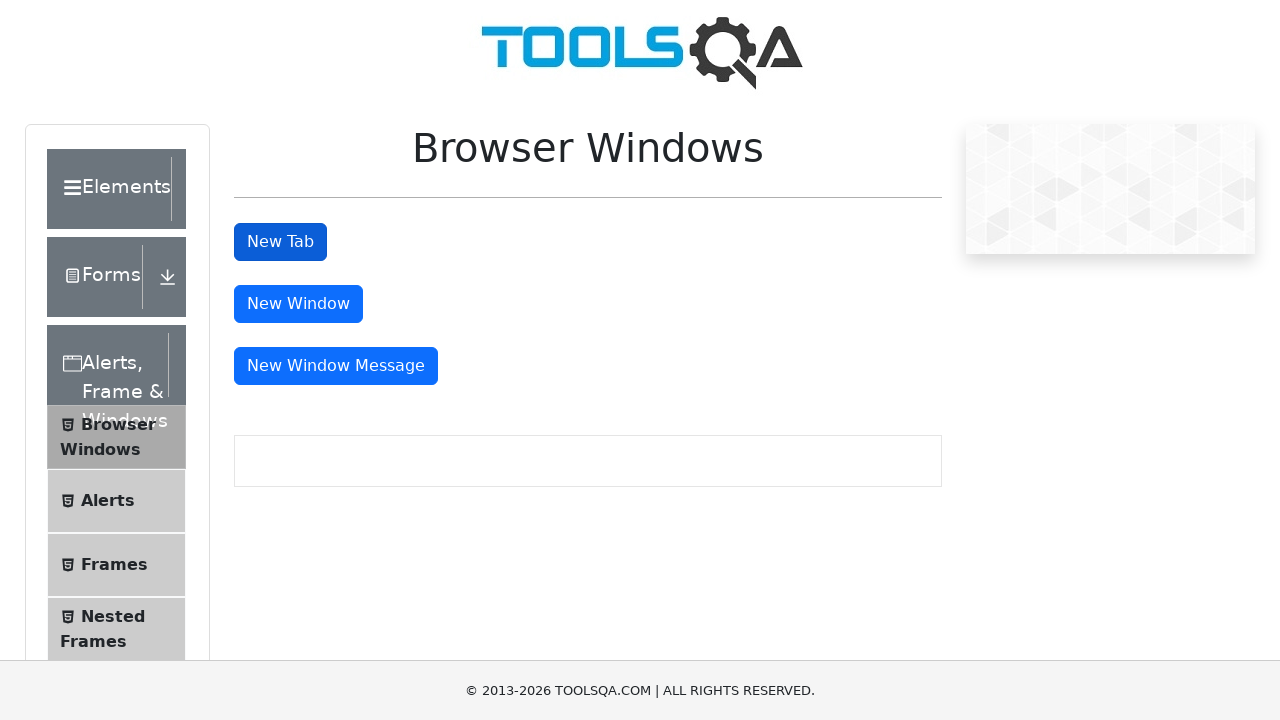

Closed new tab
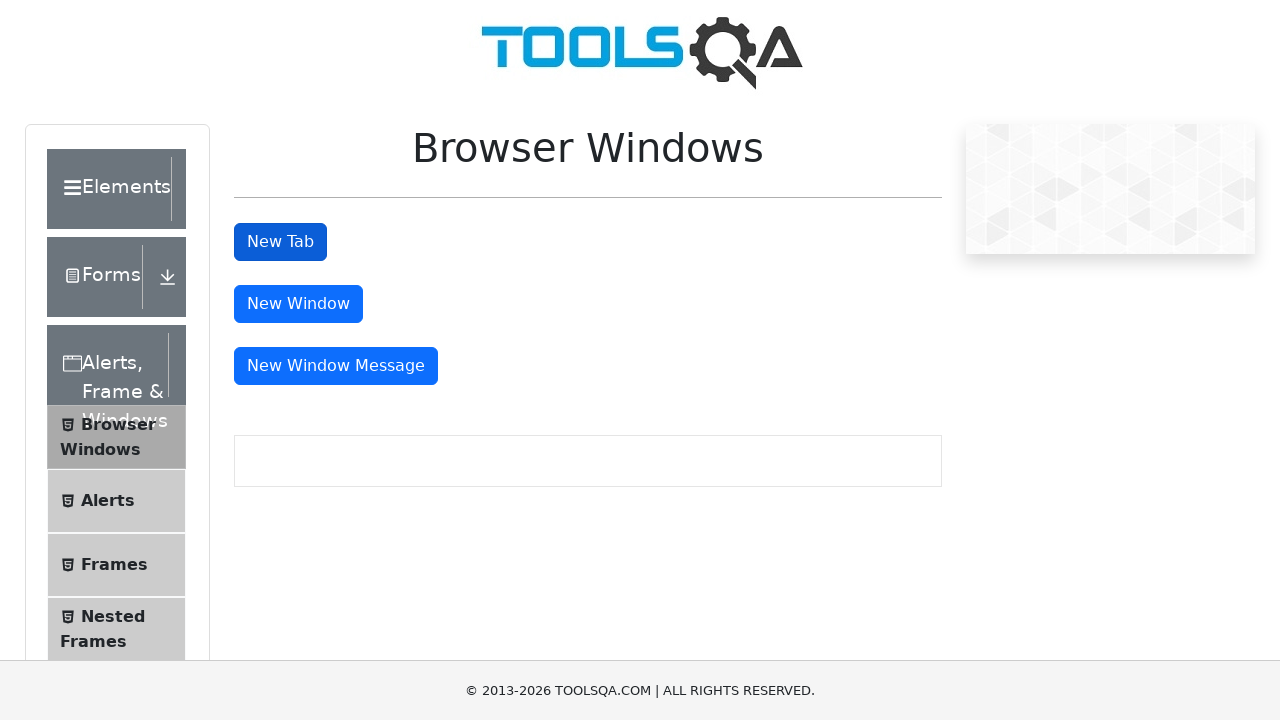

Clicked new window button at (298, 304) on #windowButton
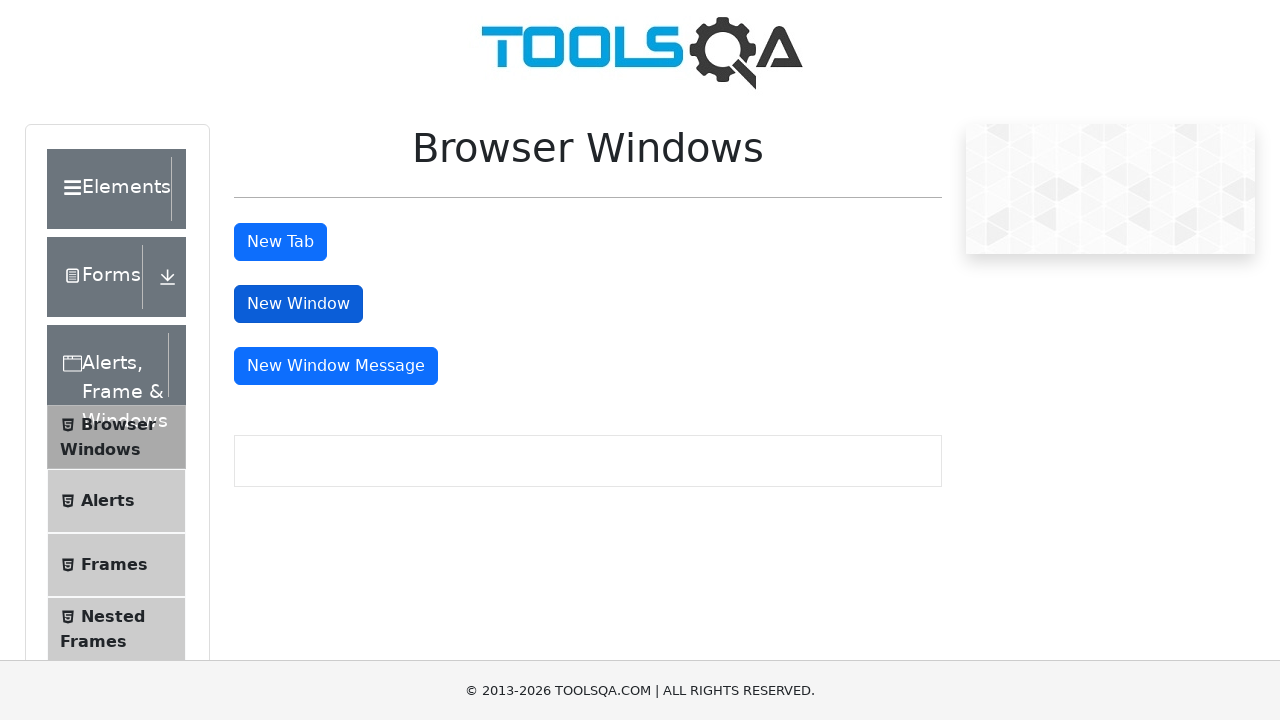

Waited for new window to open
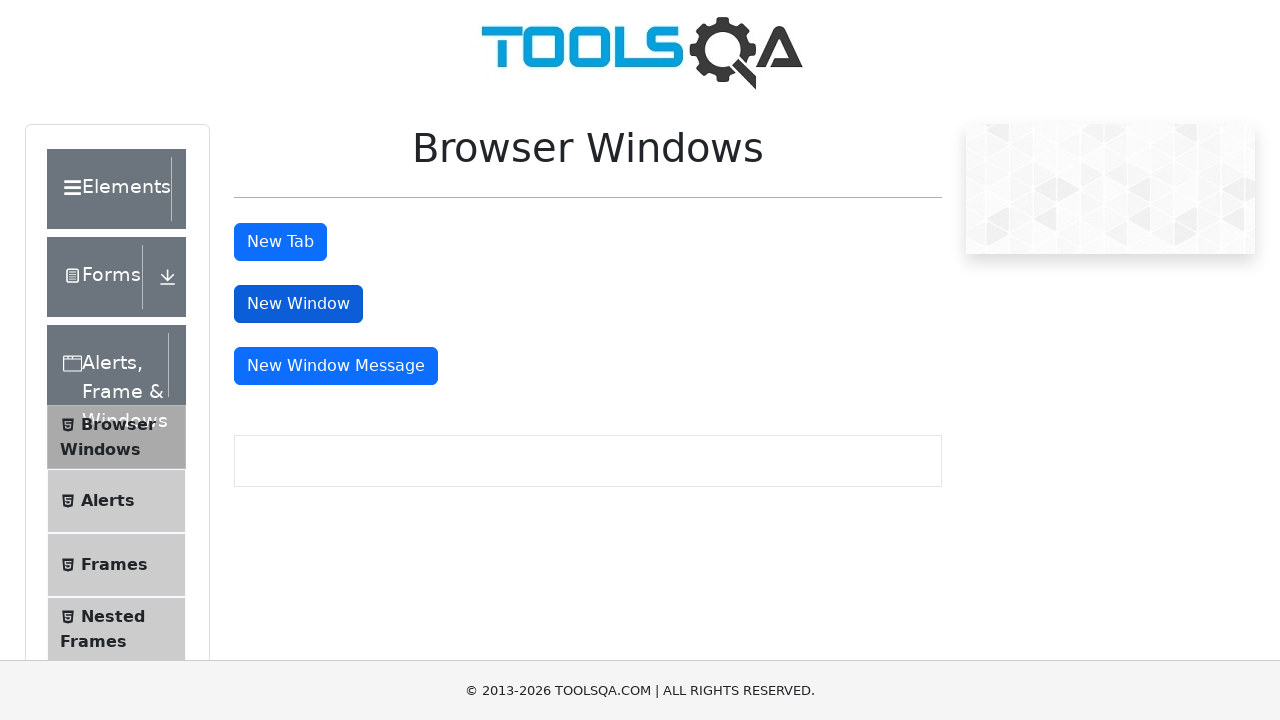

Retrieved all pages from context
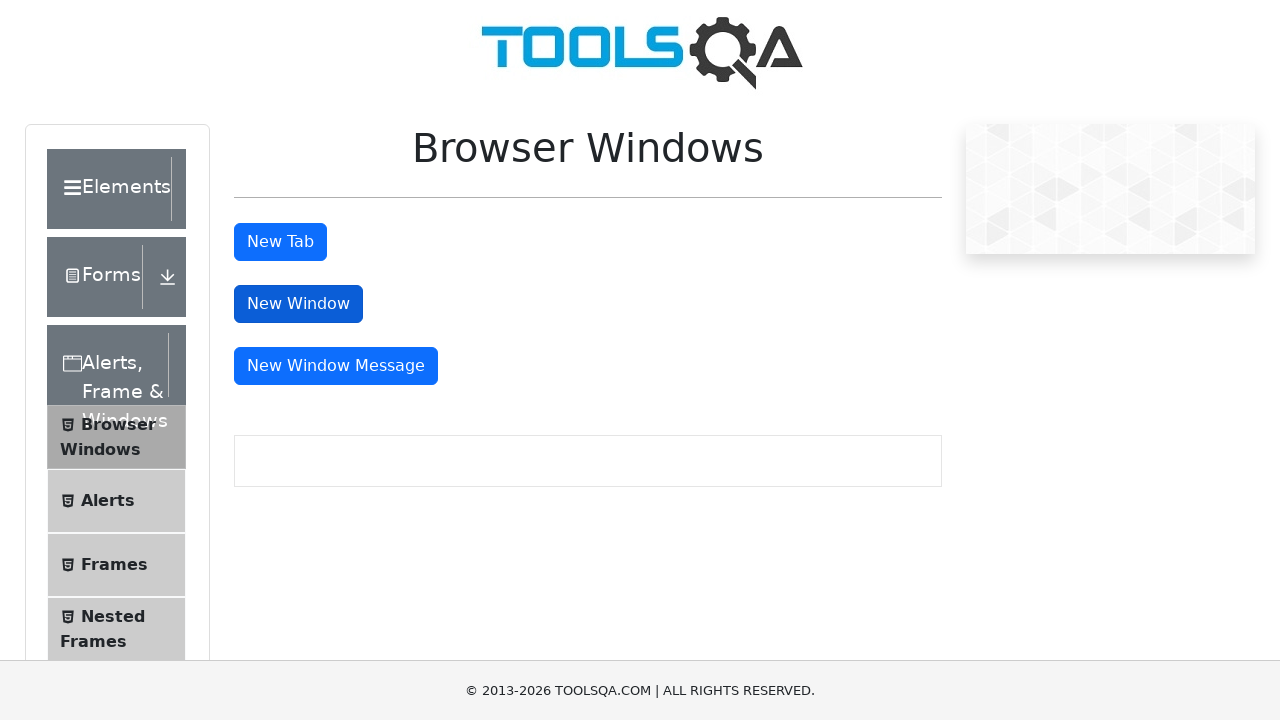

Switched to new window (last page in context)
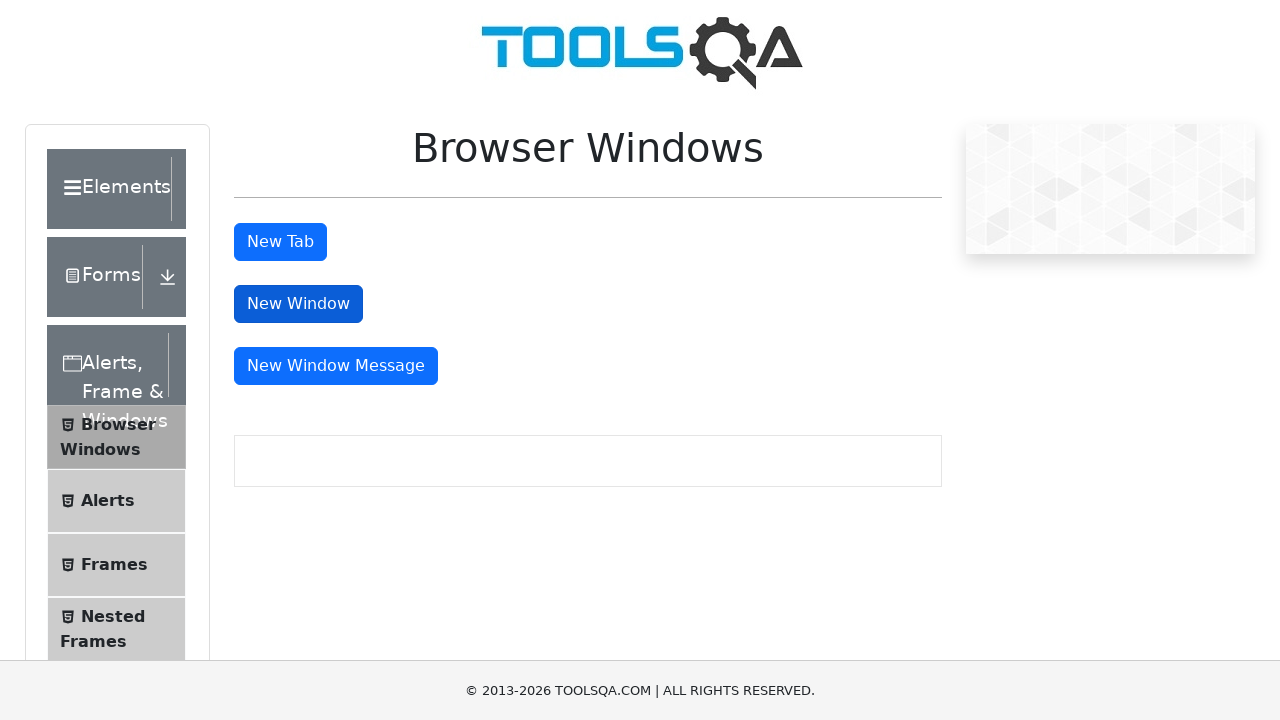

Closed new window
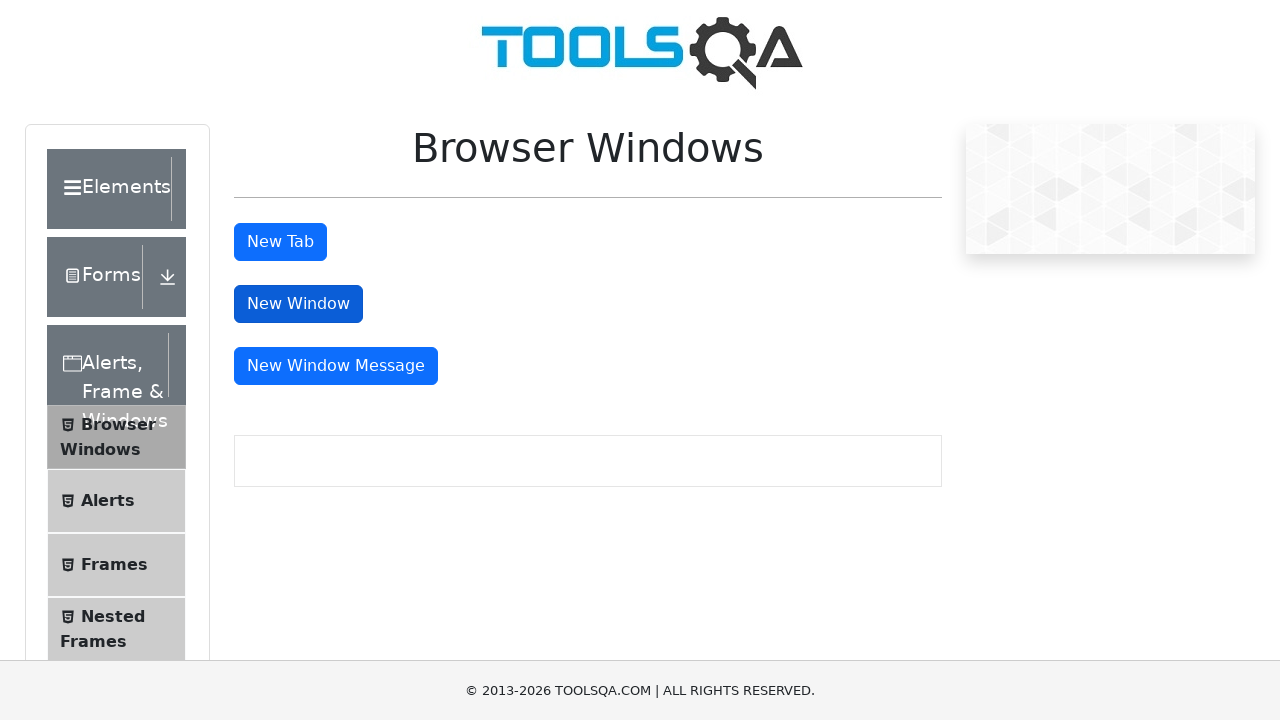

Clicked message window button at (336, 366) on #messageWindowButton
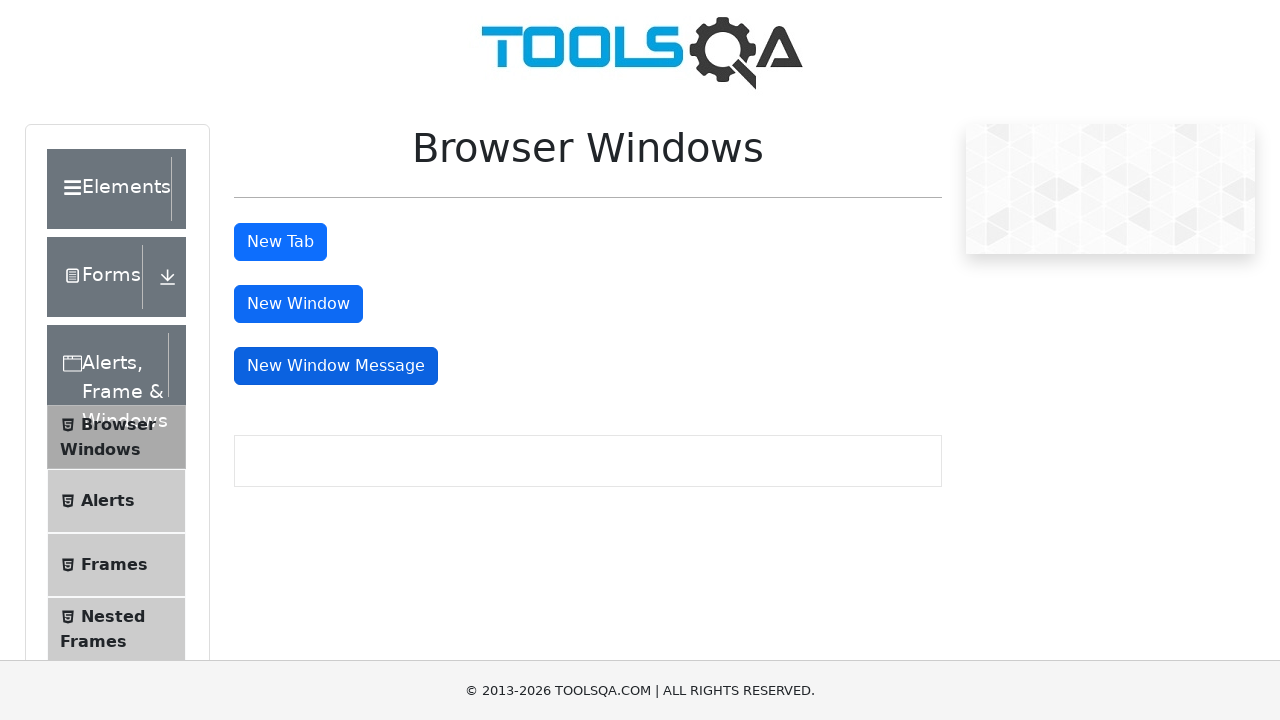

Waited for message window to open
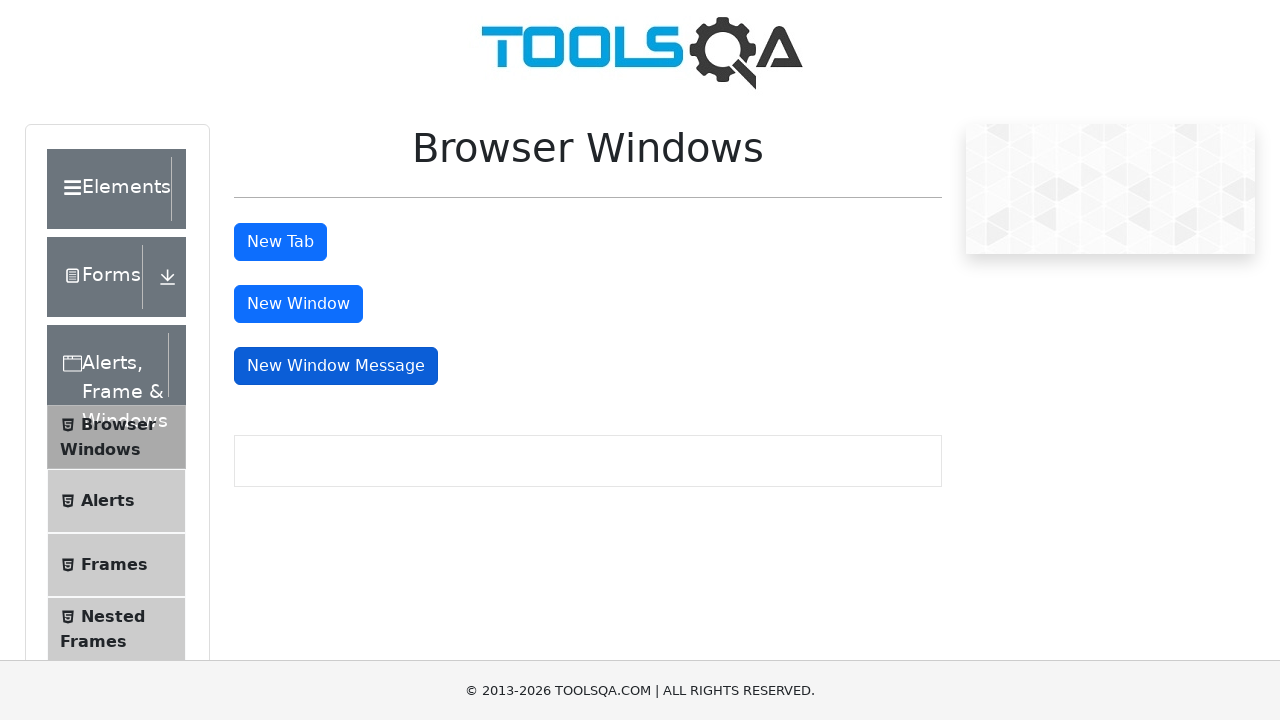

Retrieved all pages from context
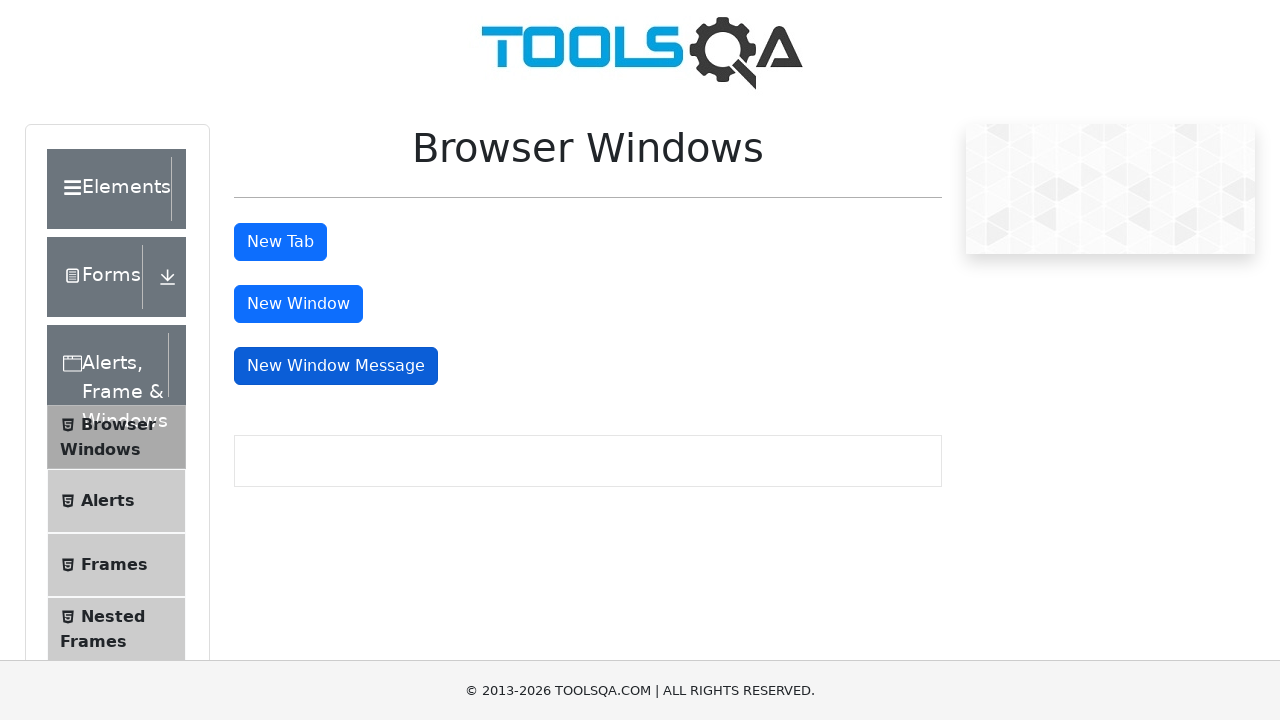

Switched to message window (last page in context)
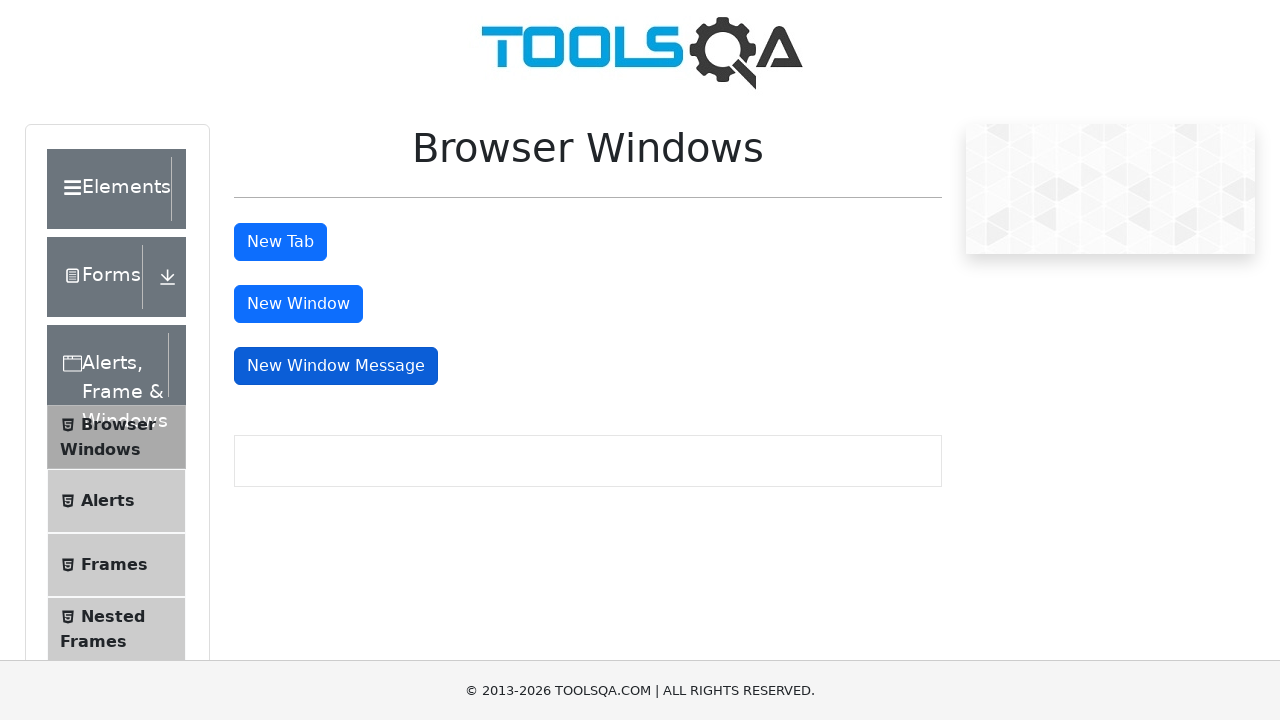

Closed message window
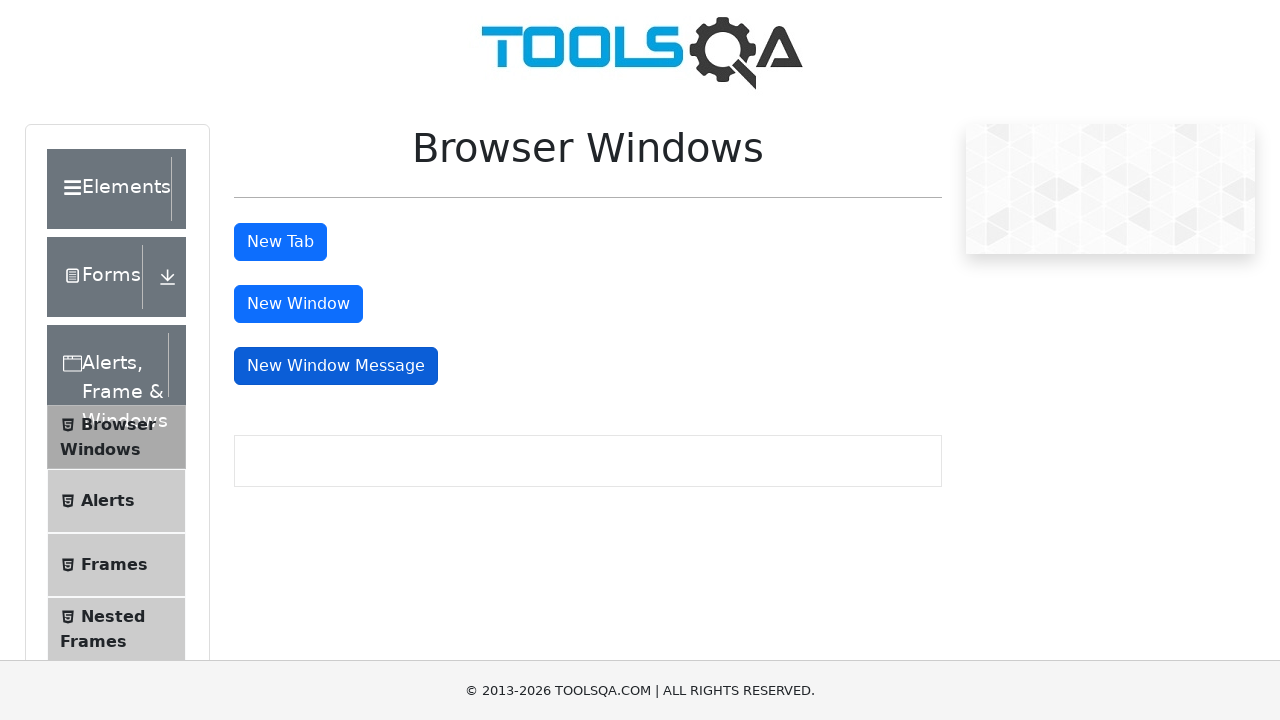

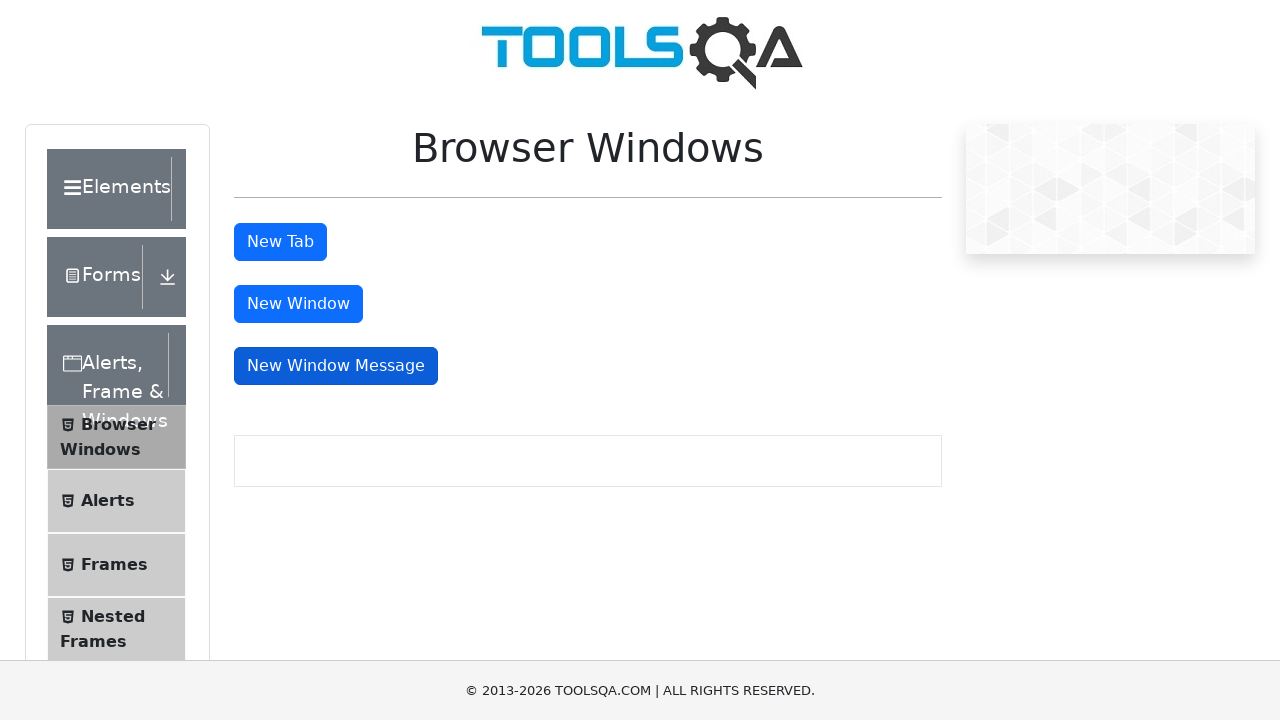